Tests checkbox interaction by selecting specific car options and all motorcycle options on a challenges page

Starting URL: https://cursoautomacao.netlify.app/desafios.html

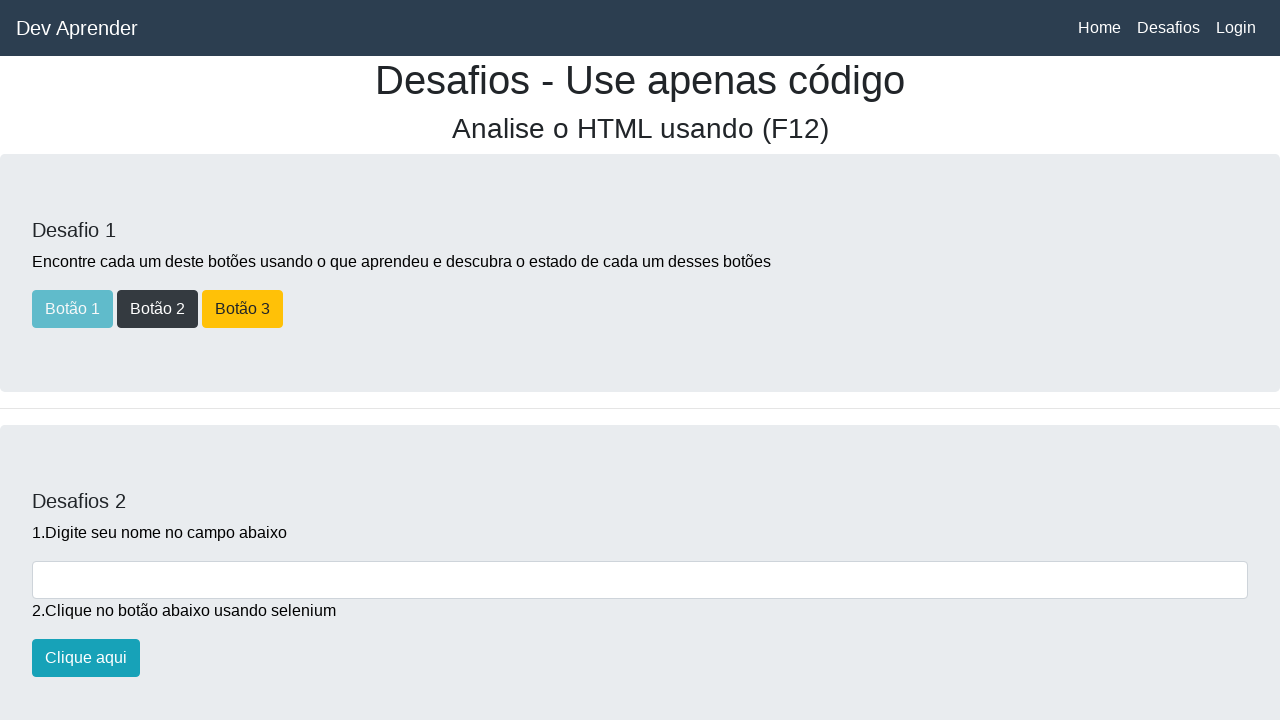

Scrolled page down to view checkboxes
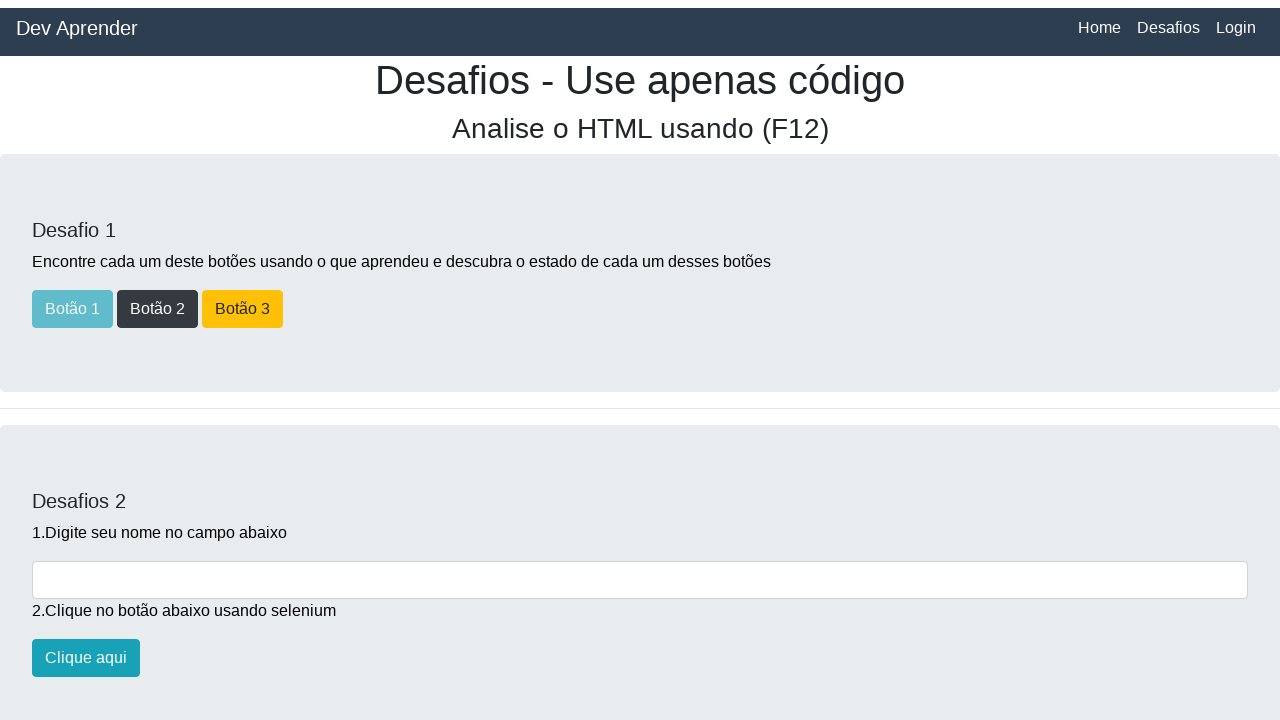

Located all car checkboxes
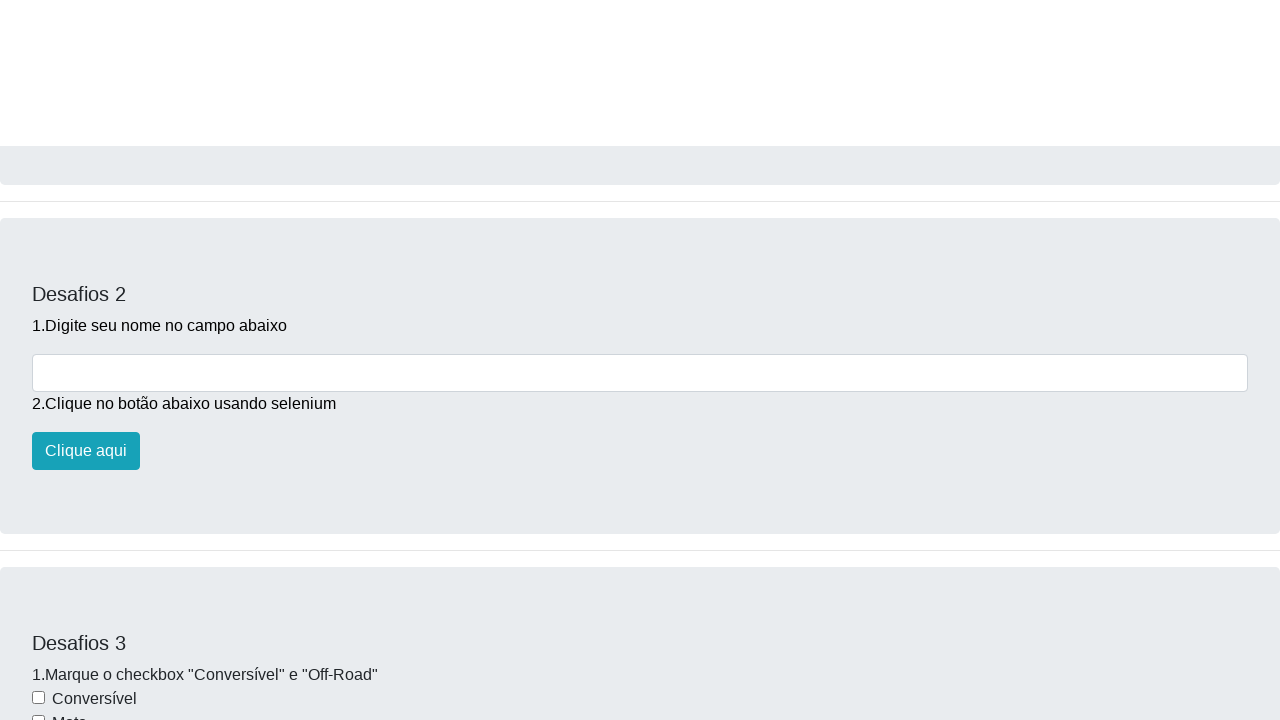

Selected 2nd car checkbox at (38, 283) on input[name='carros'] >> nth=1
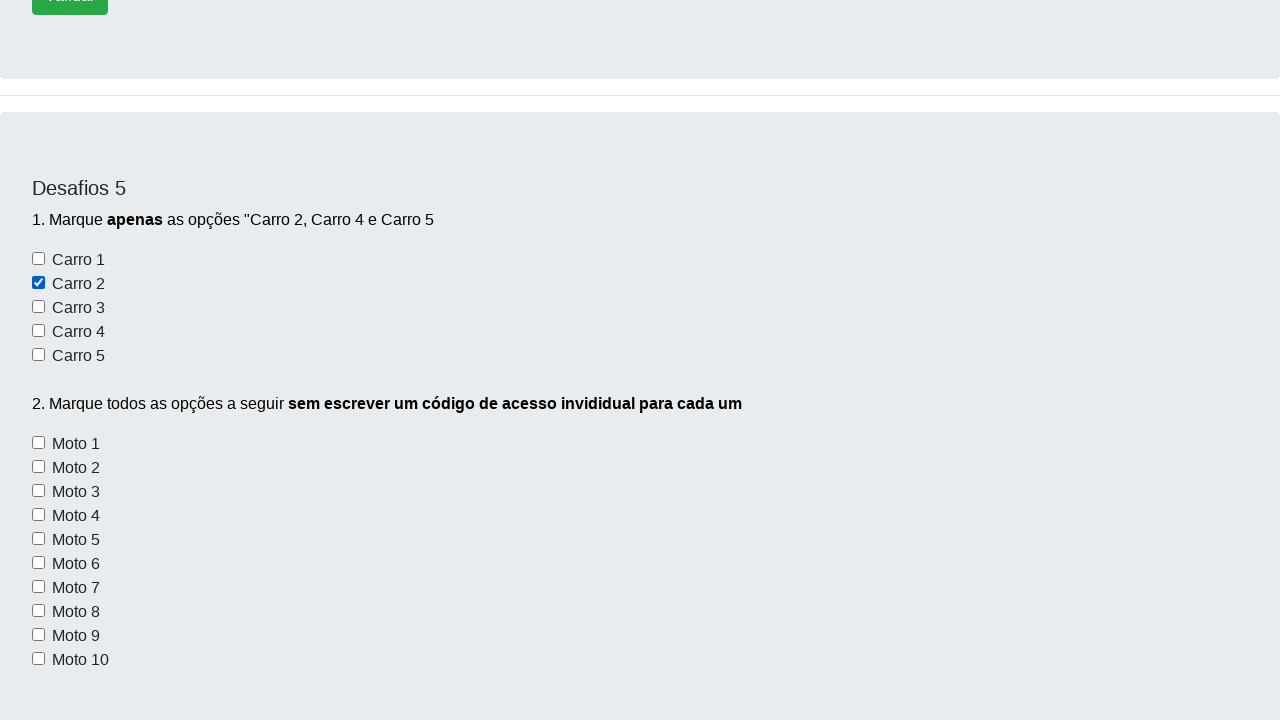

Selected 4th car checkbox at (38, 331) on input[name='carros'] >> nth=3
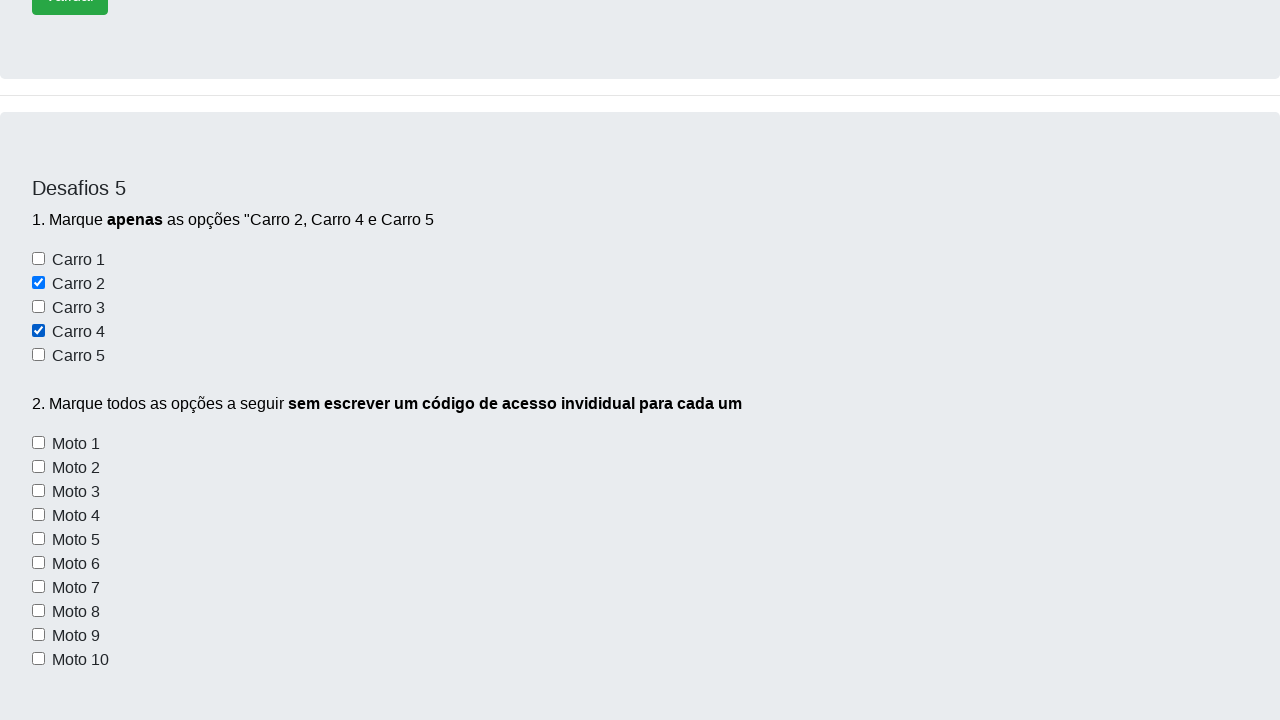

Selected 5th car checkbox at (38, 355) on input[name='carros'] >> nth=4
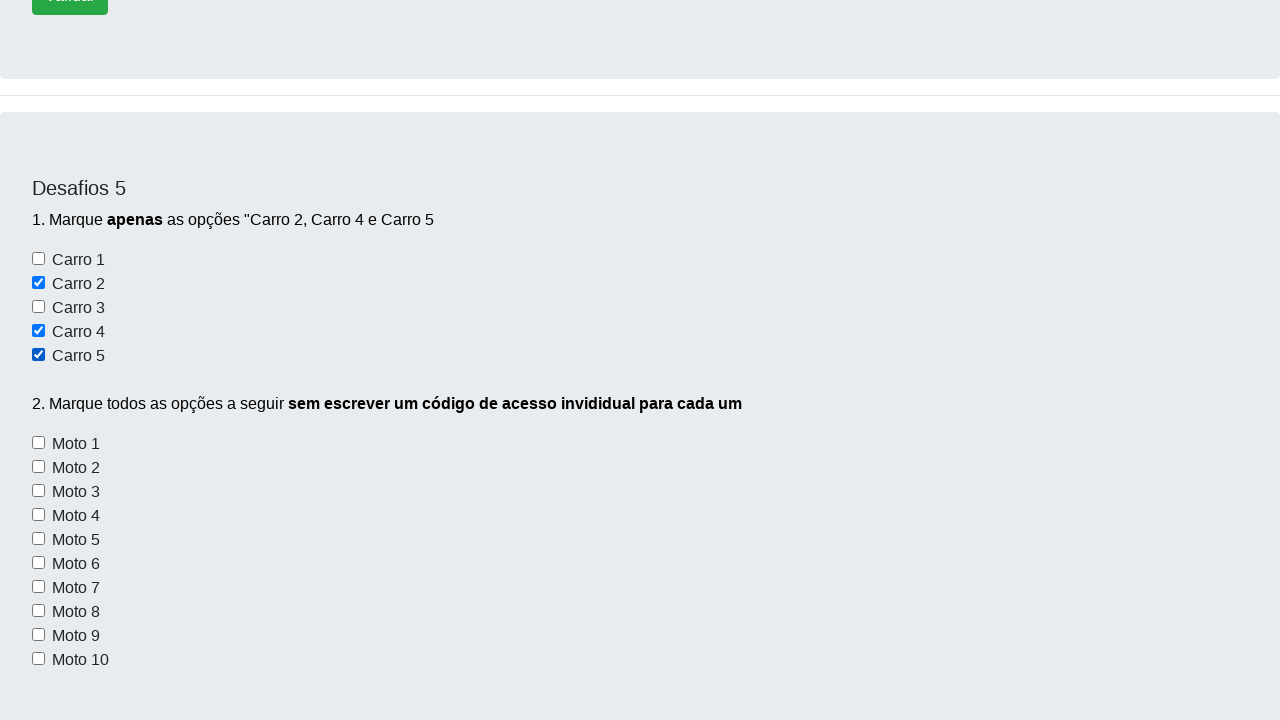

Located all motorcycle checkboxes
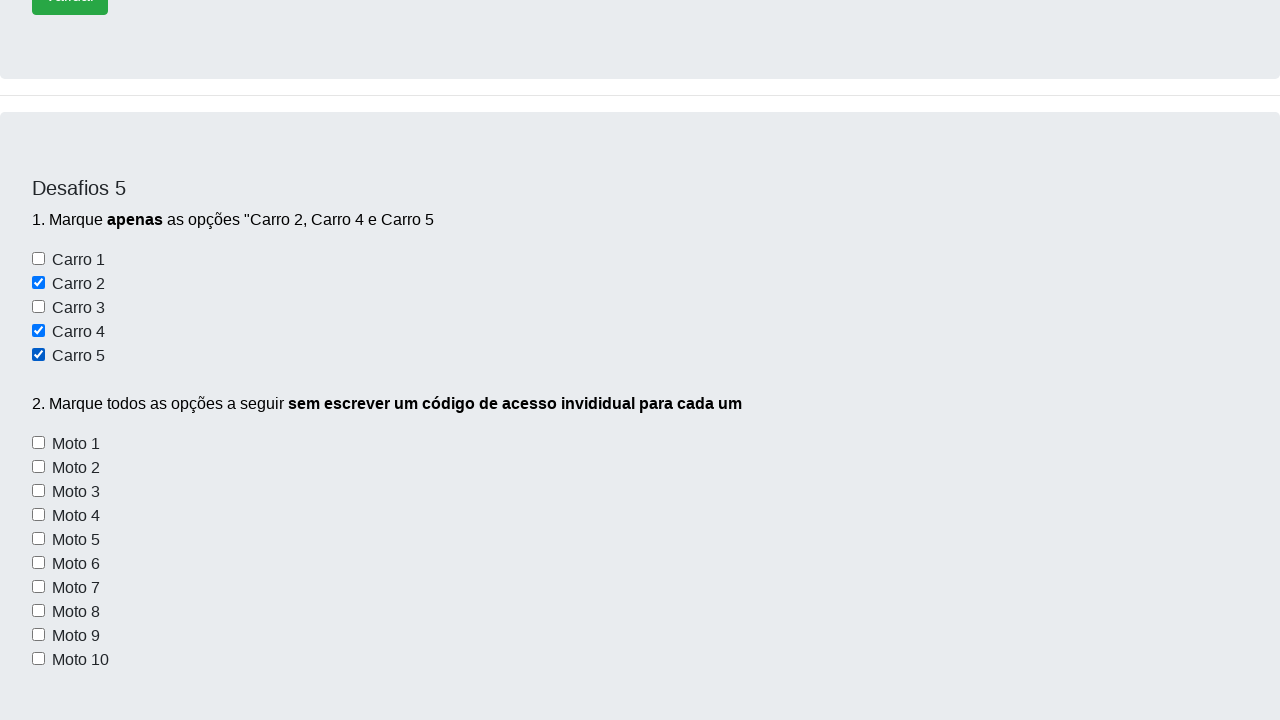

Selected a motorcycle checkbox at (38, 443) on input[name='motos'] >> nth=0
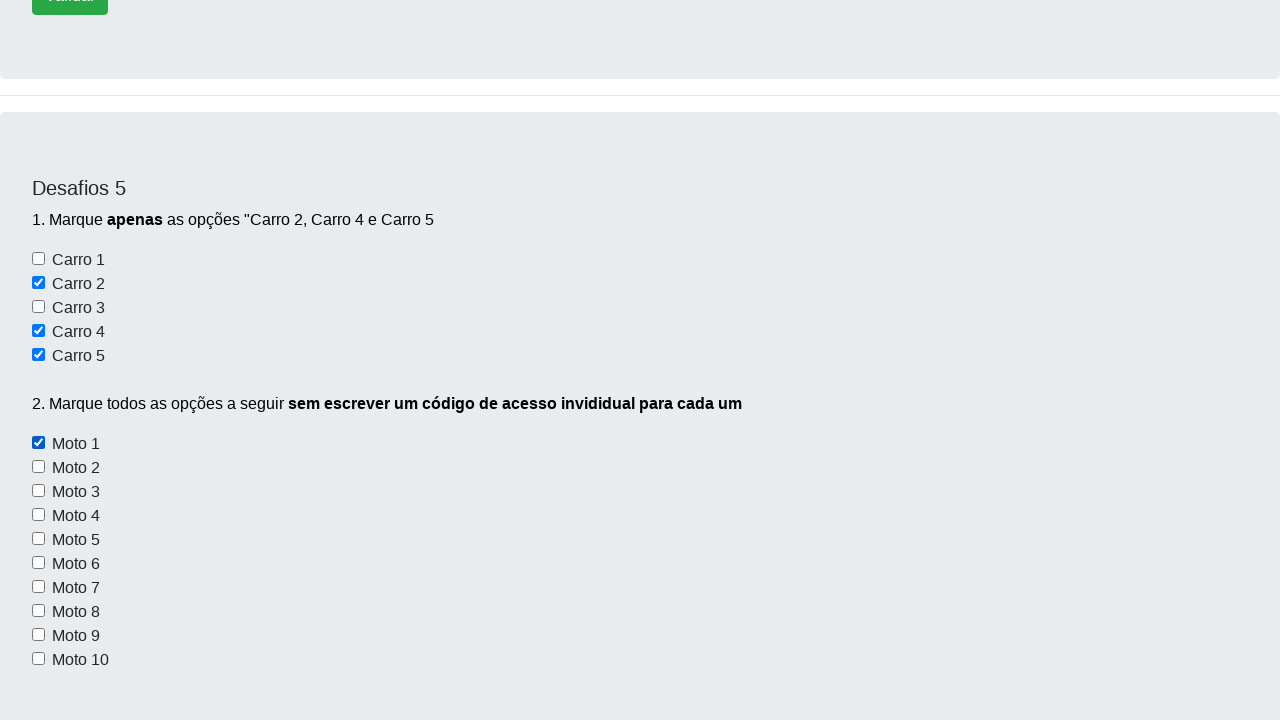

Selected a motorcycle checkbox at (38, 467) on input[name='motos'] >> nth=1
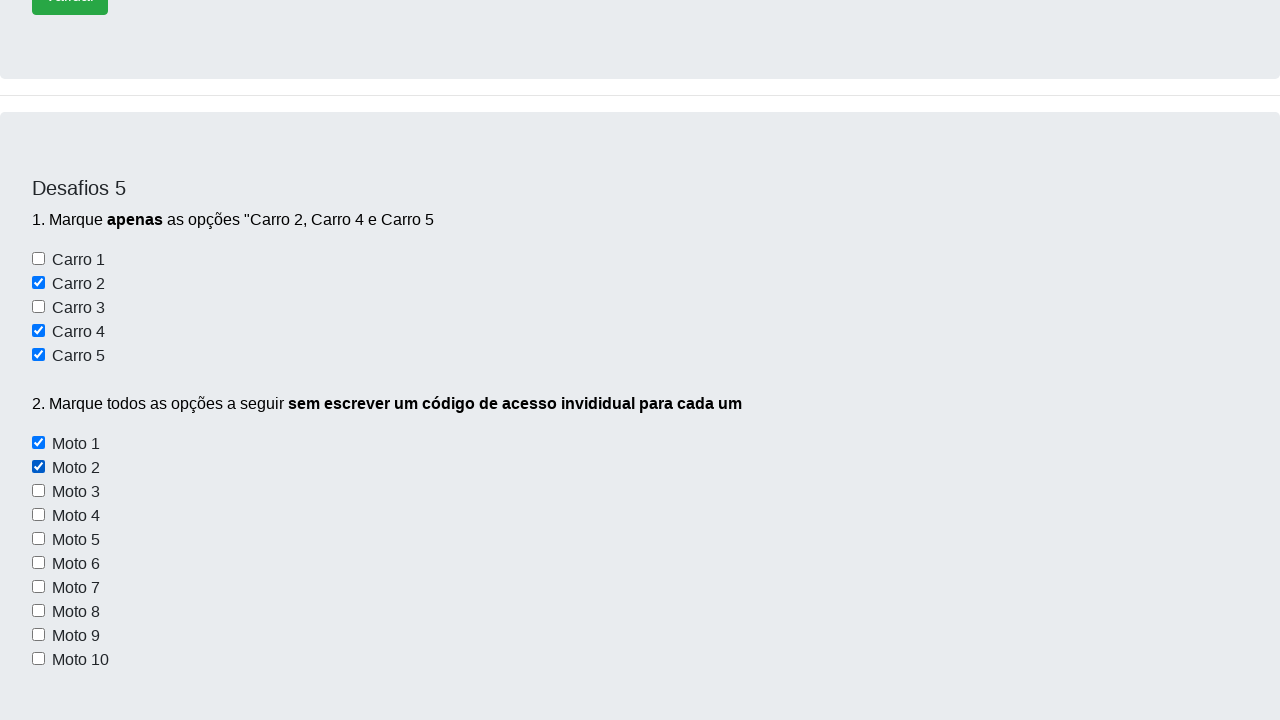

Selected a motorcycle checkbox at (38, 491) on input[name='motos'] >> nth=2
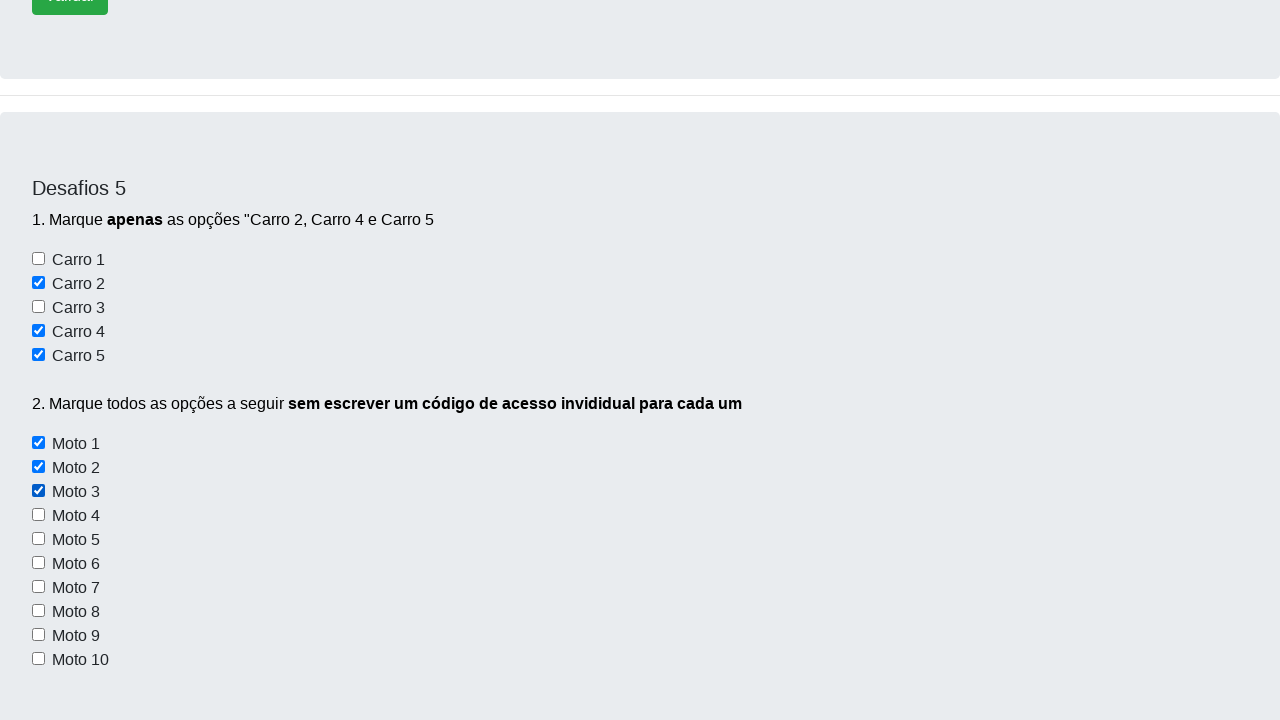

Selected a motorcycle checkbox at (38, 515) on input[name='motos'] >> nth=3
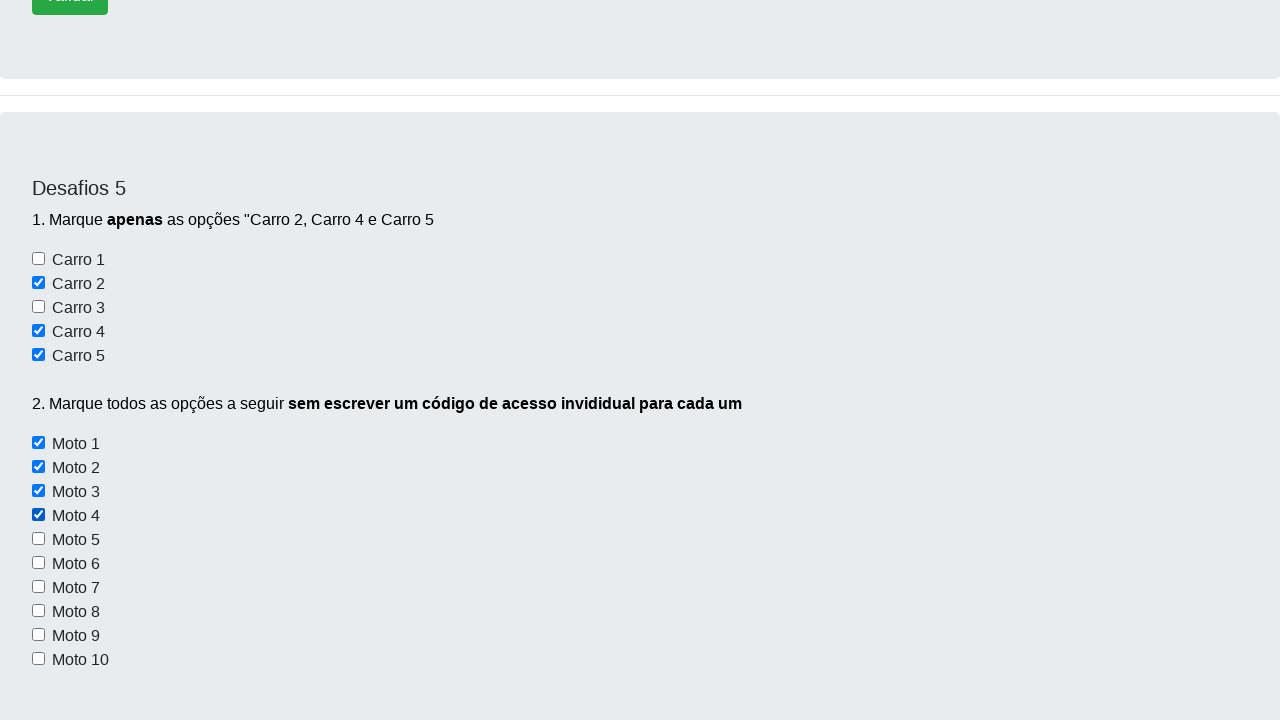

Selected a motorcycle checkbox at (38, 539) on input[name='motos'] >> nth=4
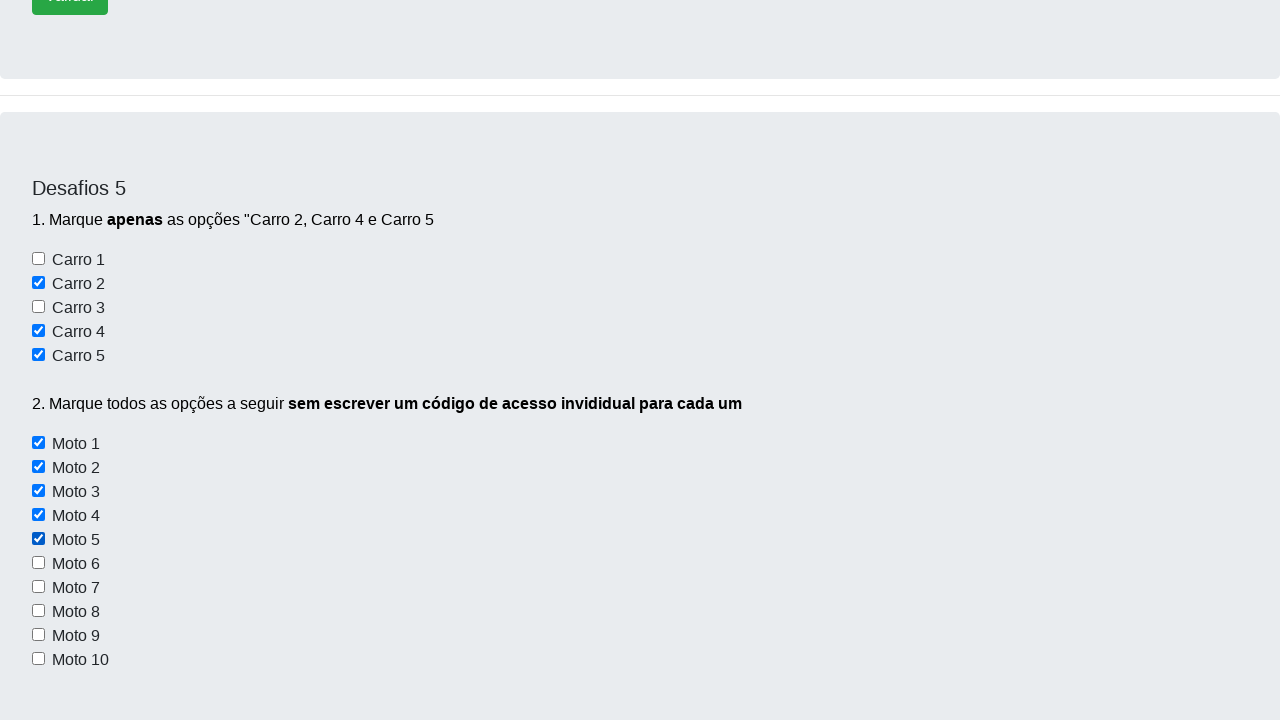

Selected a motorcycle checkbox at (38, 563) on input[name='motos'] >> nth=5
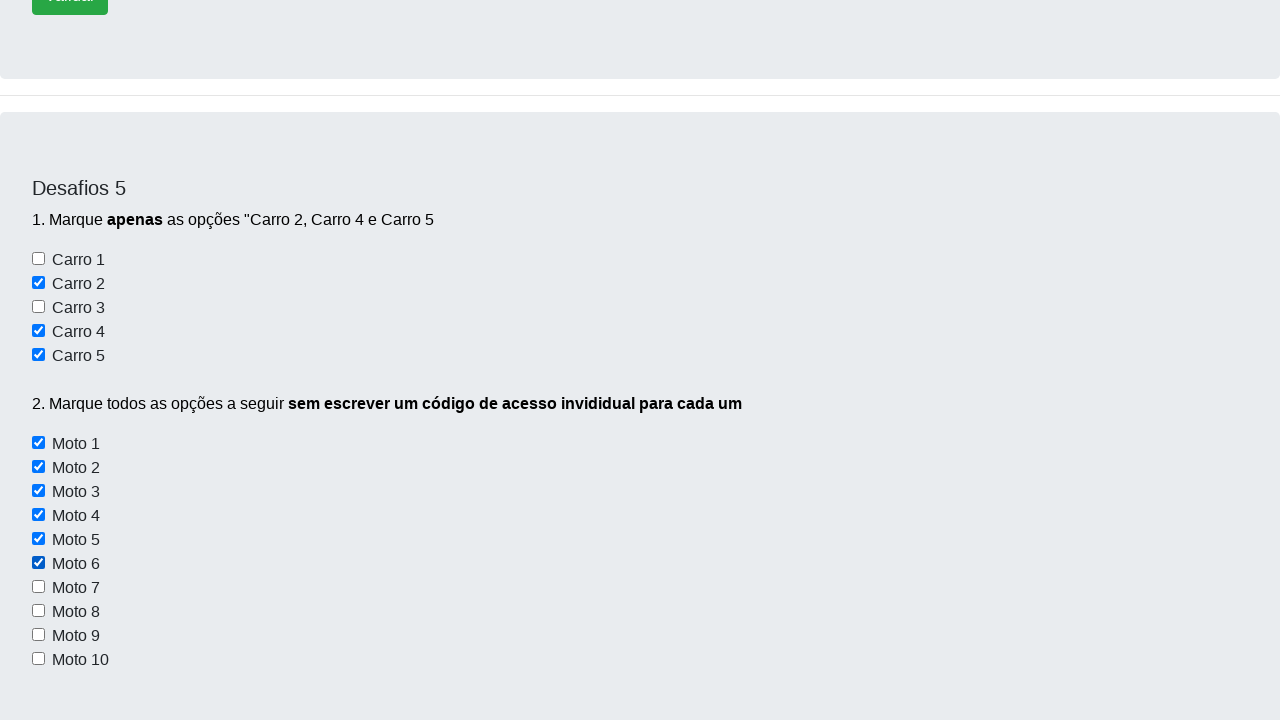

Selected a motorcycle checkbox at (38, 587) on input[name='motos'] >> nth=6
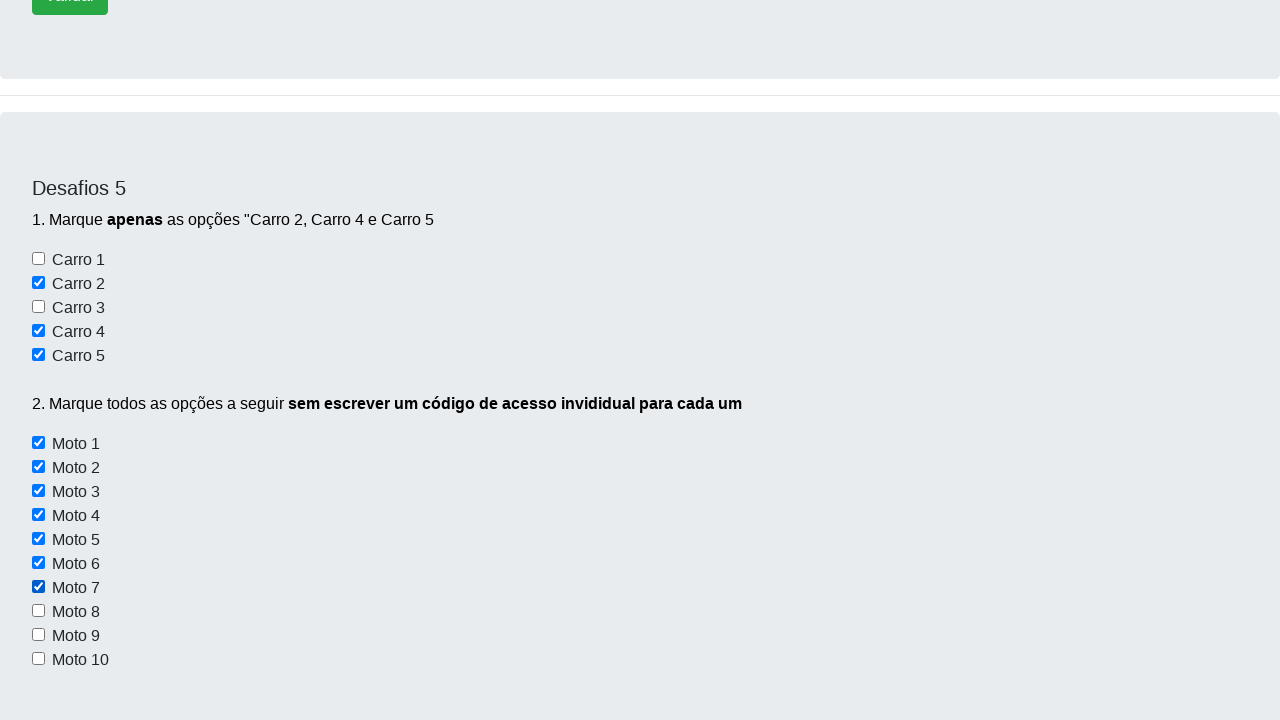

Selected a motorcycle checkbox at (38, 611) on input[name='motos'] >> nth=7
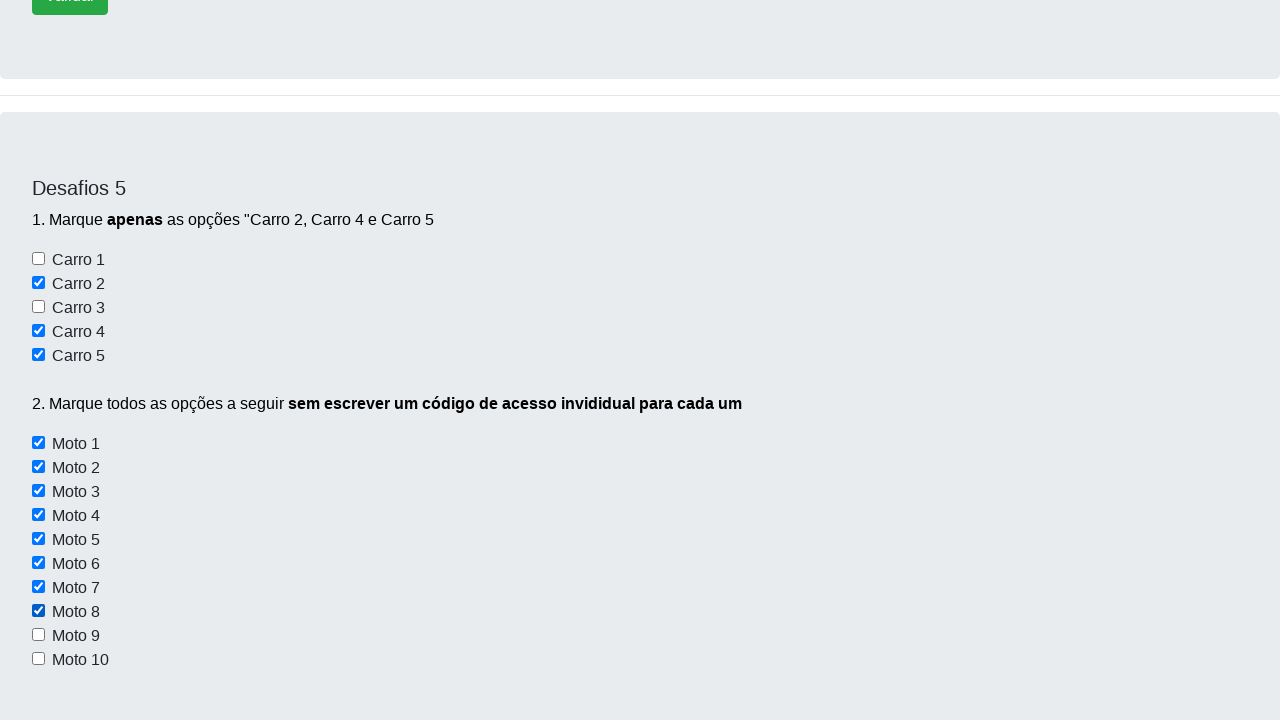

Selected a motorcycle checkbox at (38, 635) on input[name='motos'] >> nth=8
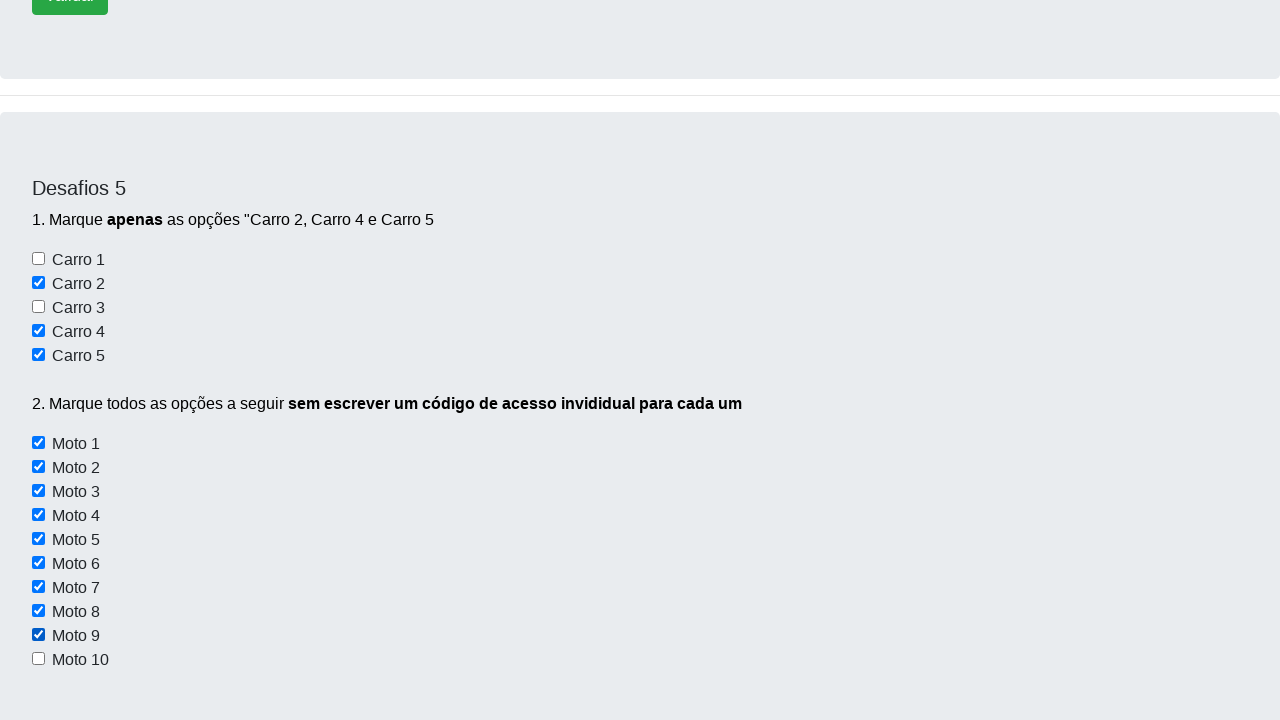

Selected a motorcycle checkbox at (38, 659) on input[name='motos'] >> nth=9
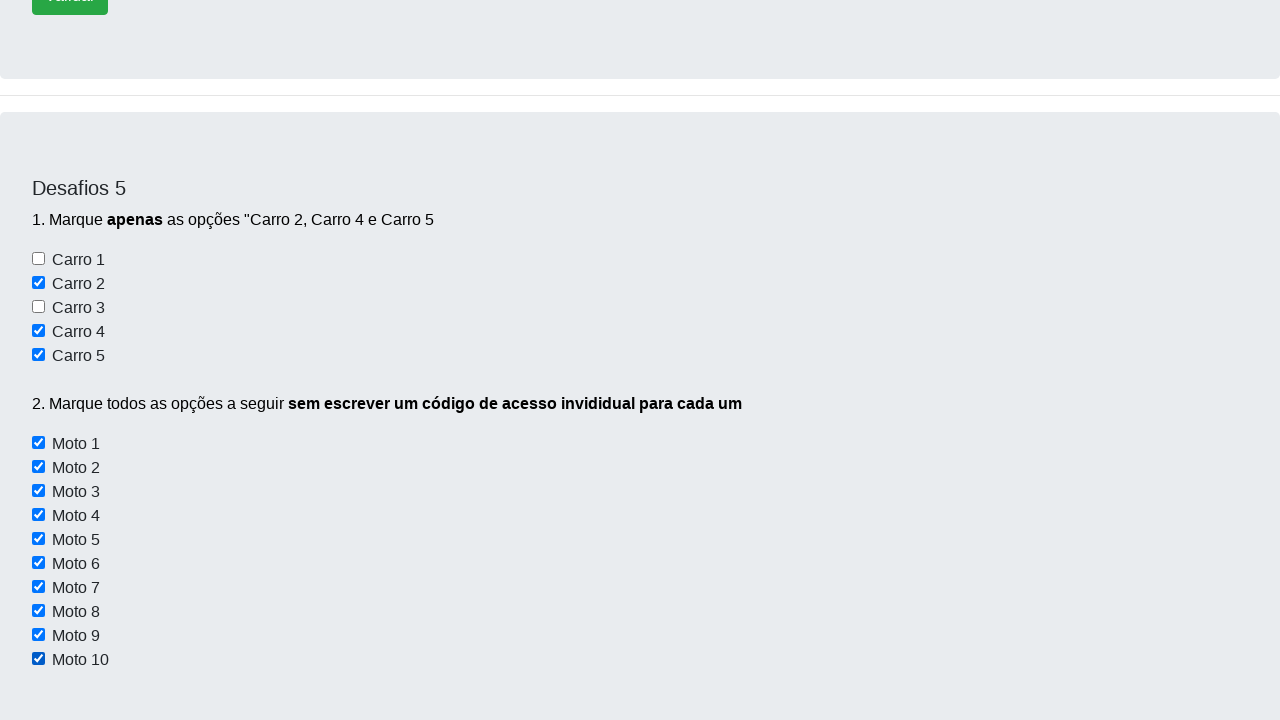

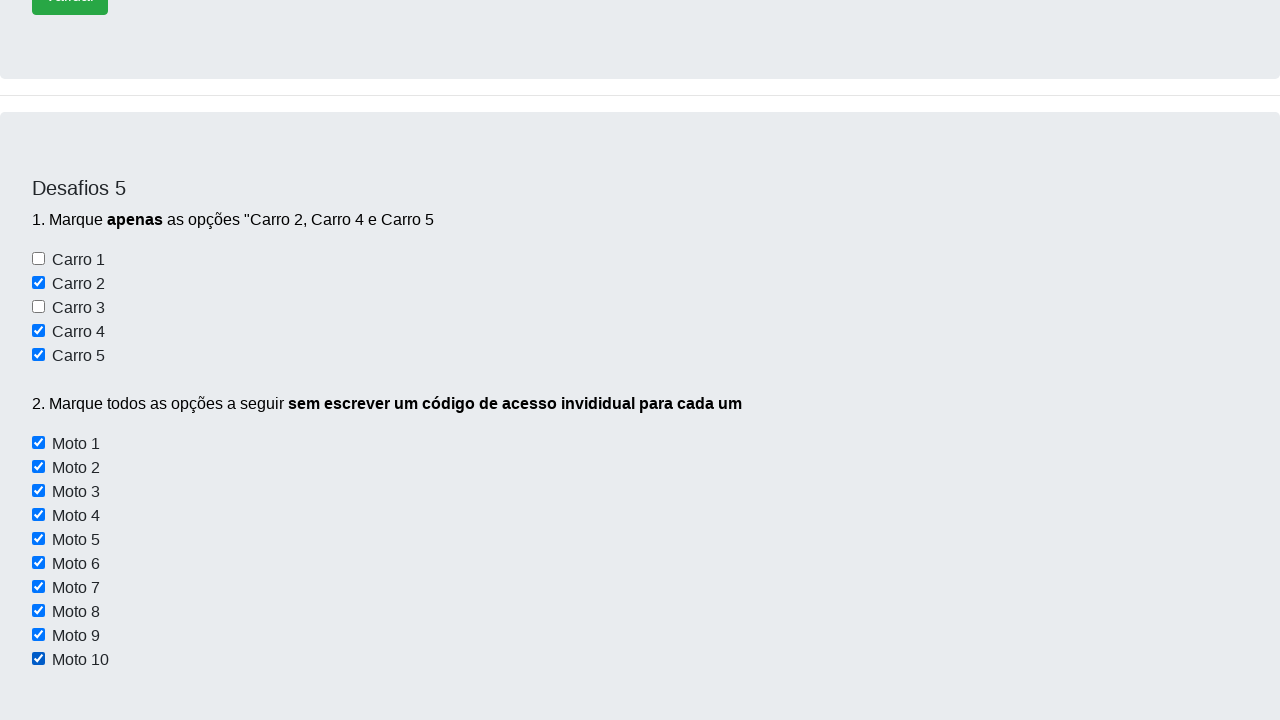